Navigates to a test automation practice site and reads values from table cells to verify table content is accessible and displayed correctly.

Starting URL: https://testautomationpractice.blogspot.com/

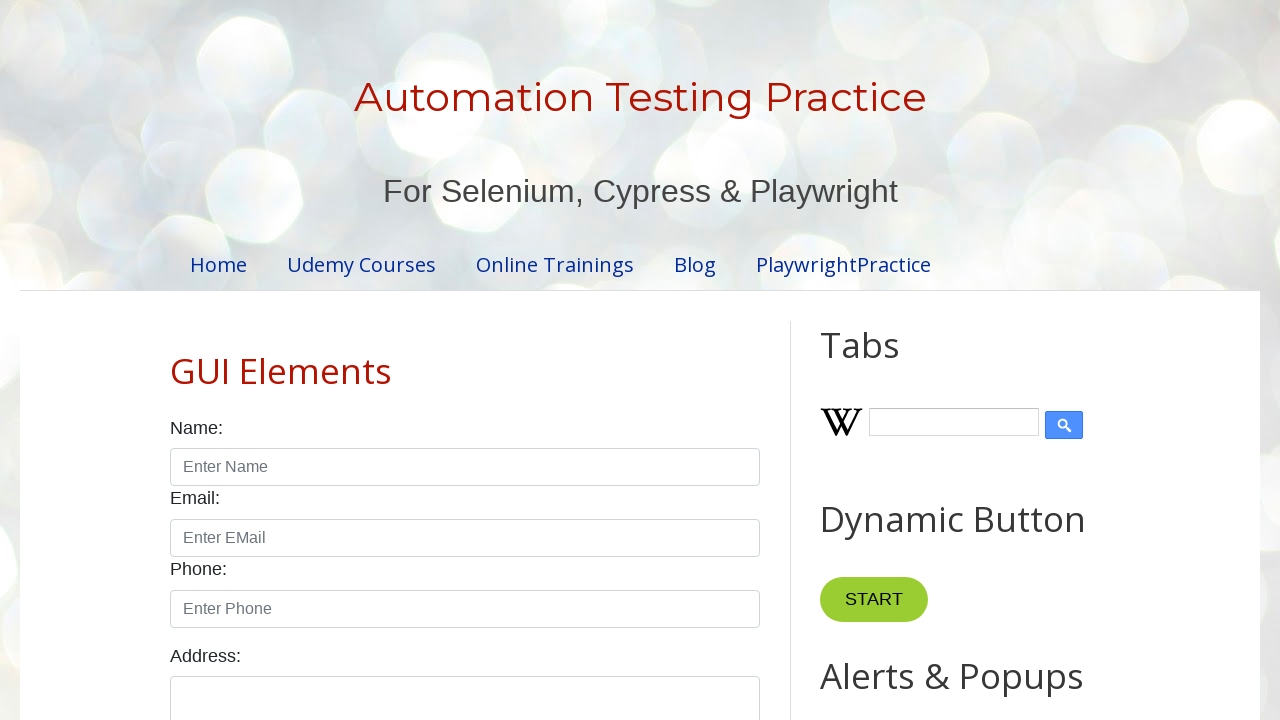

Navigated to test automation practice site
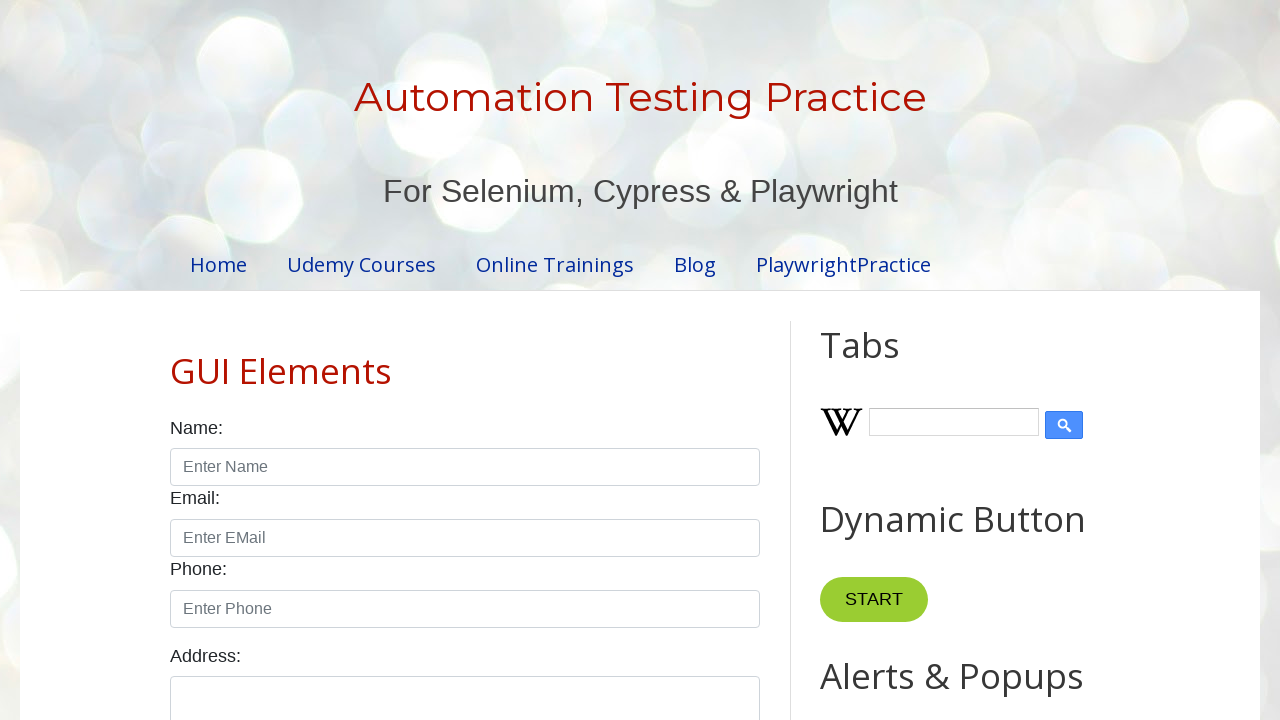

Table element loaded and became visible
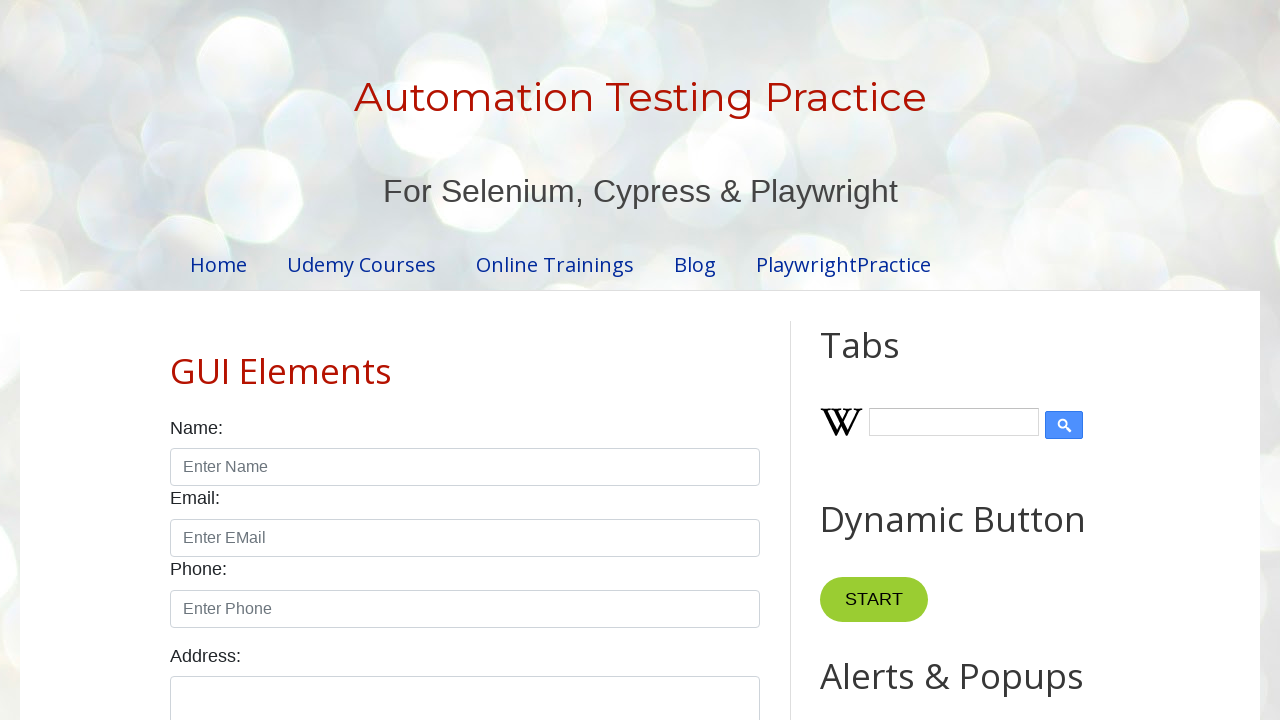

Located table cell row 2, column 1
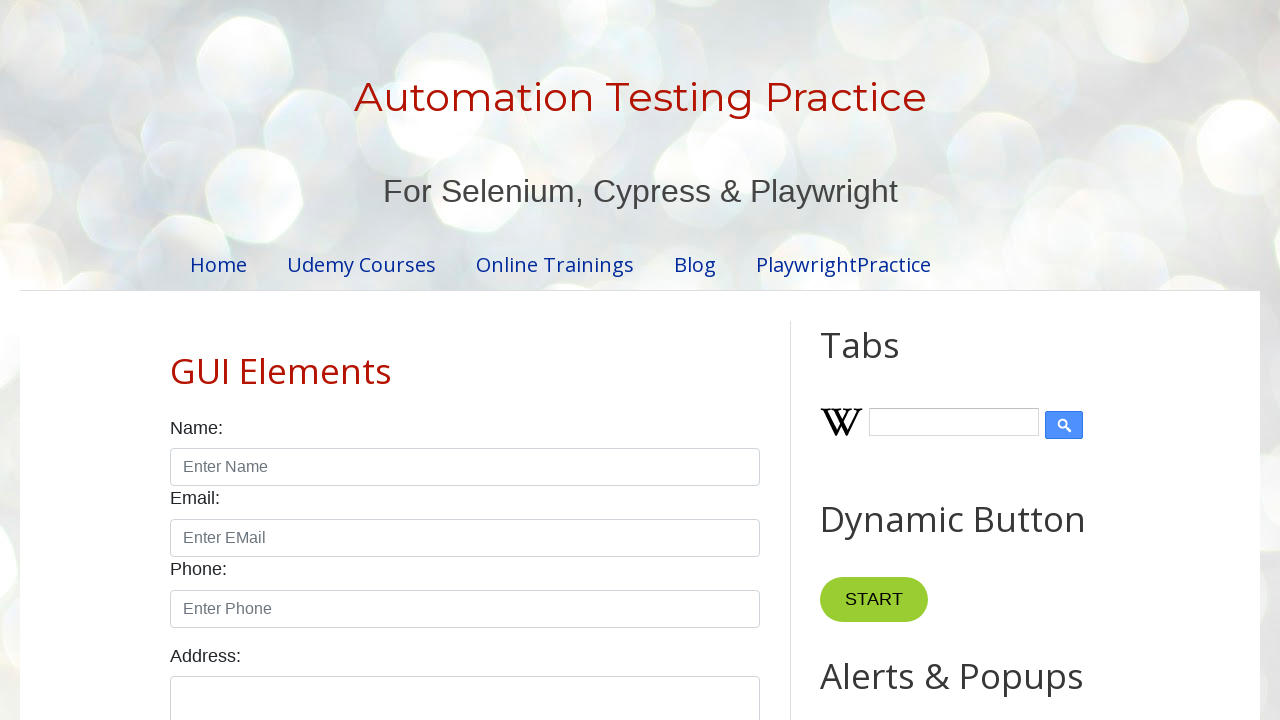

Table cell row 2, column 1 is ready
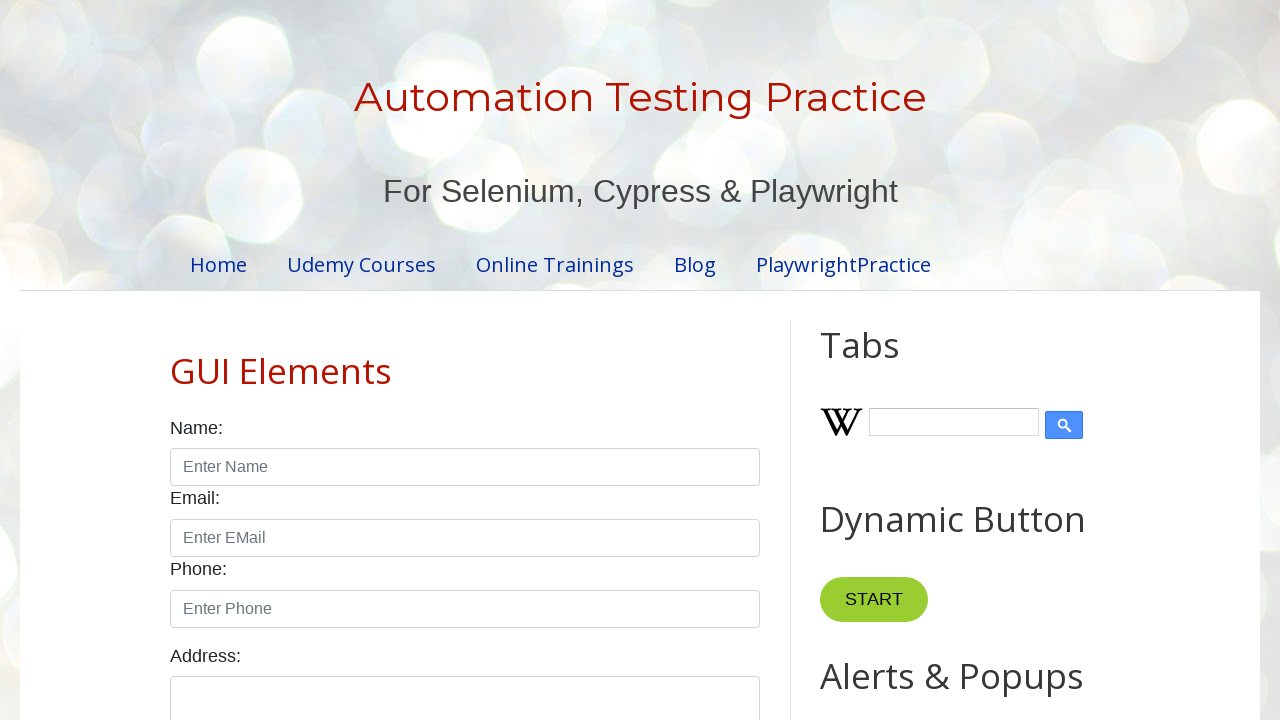

Located table cell row 2, column 2
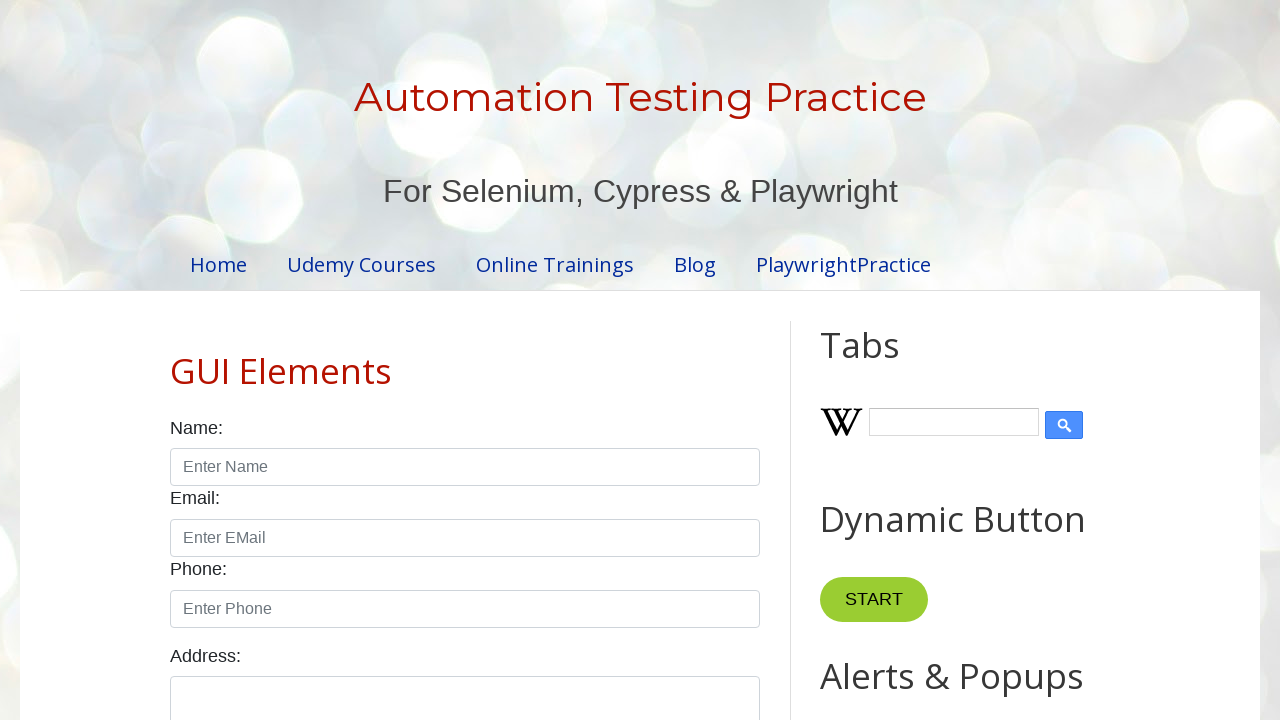

Table cell row 2, column 2 is ready
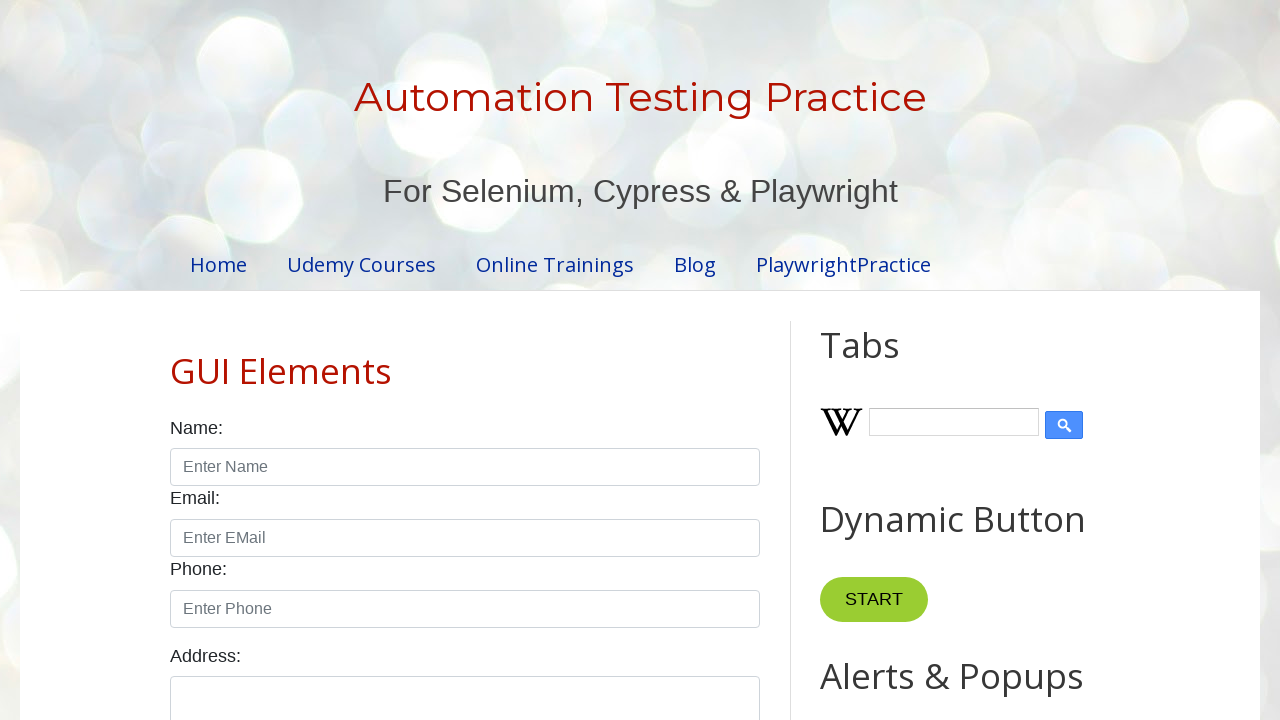

Located table cell row 2, column 3
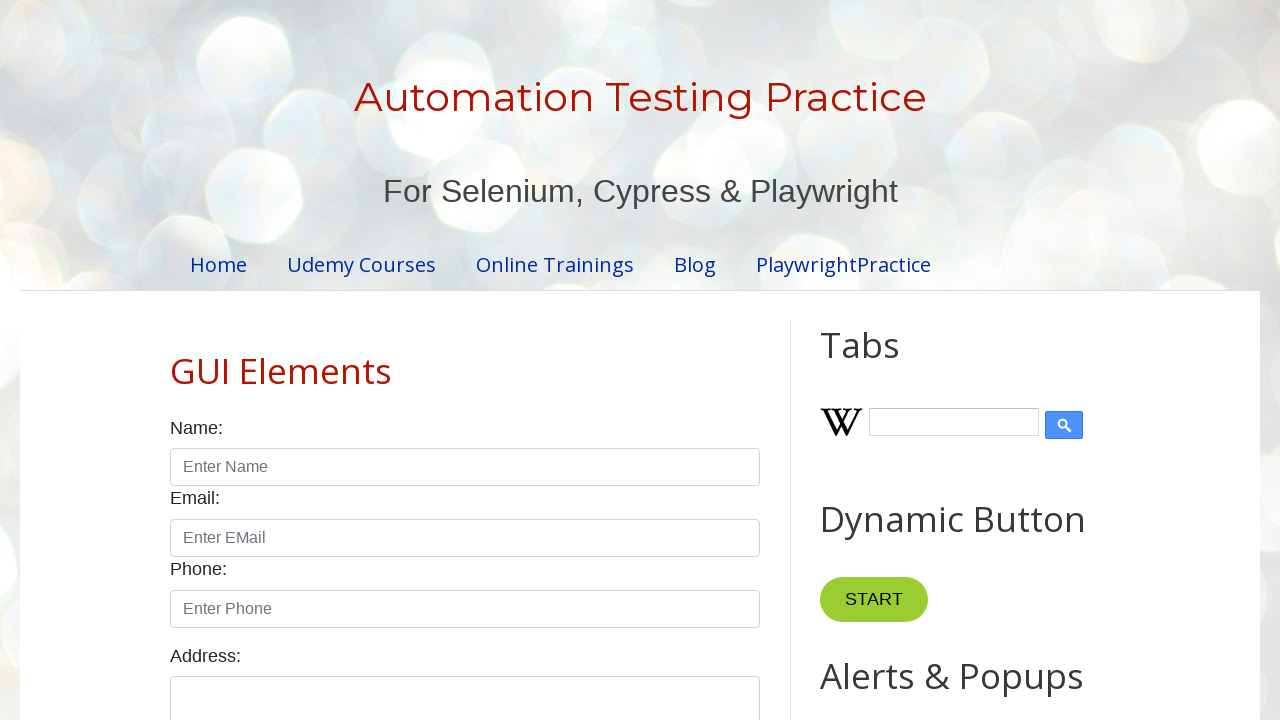

Table cell row 2, column 3 is ready
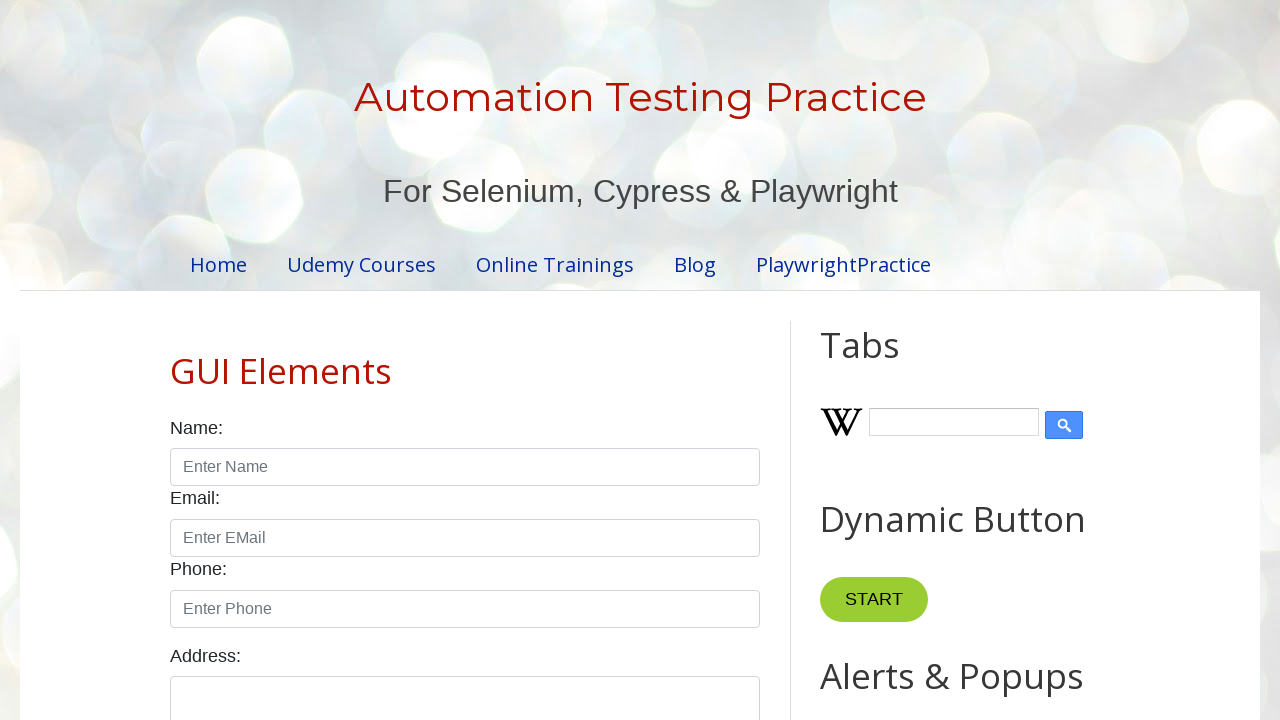

Located table cell row 2, column 4
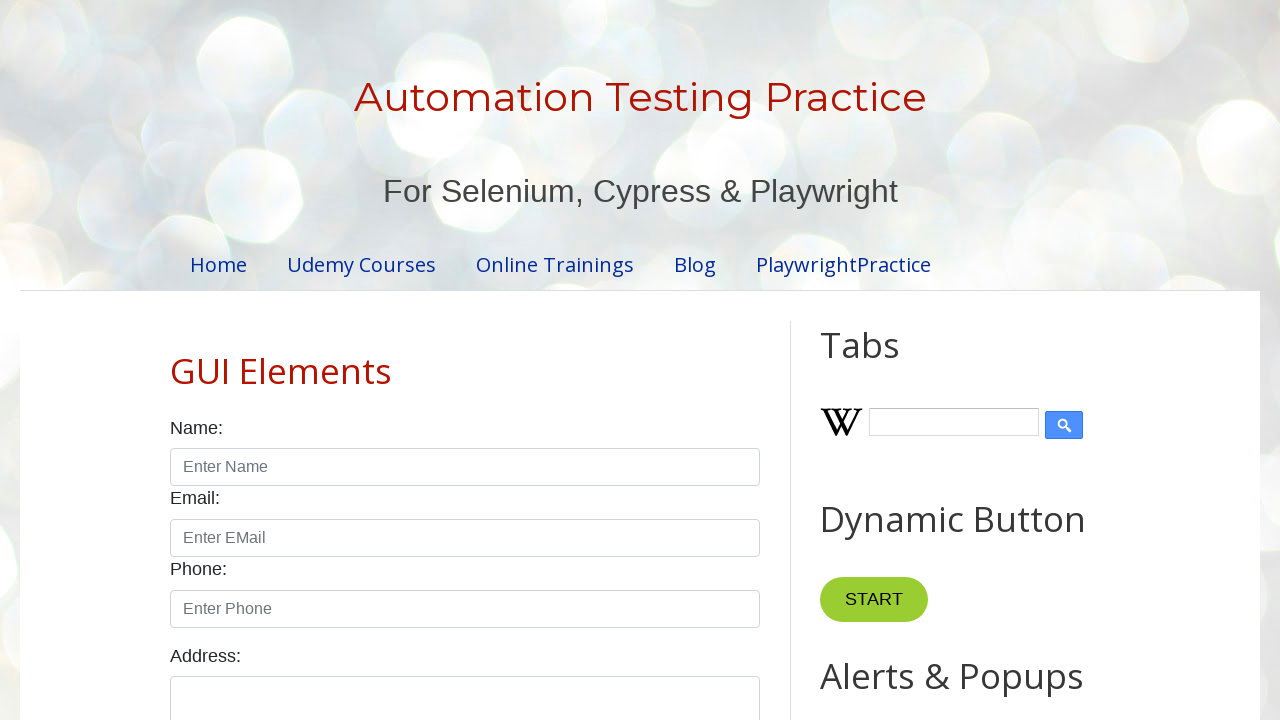

Table cell row 2, column 4 is ready
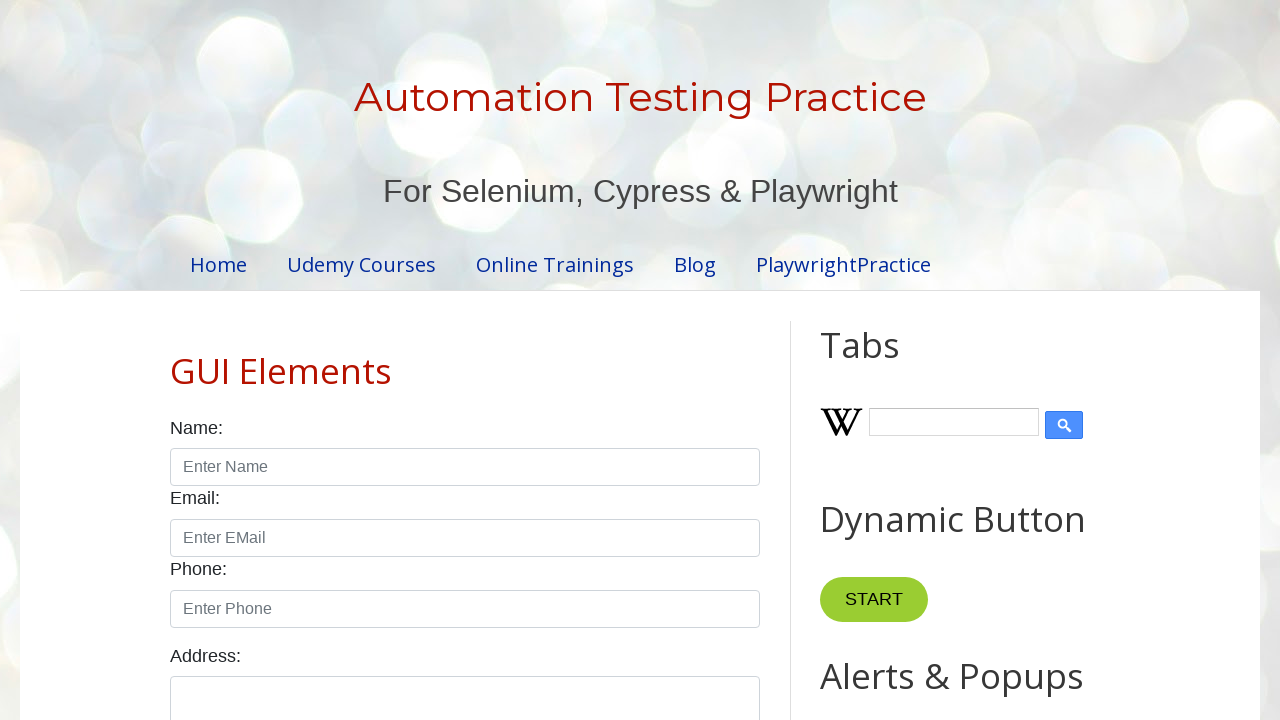

Located table cell row 3, column 1
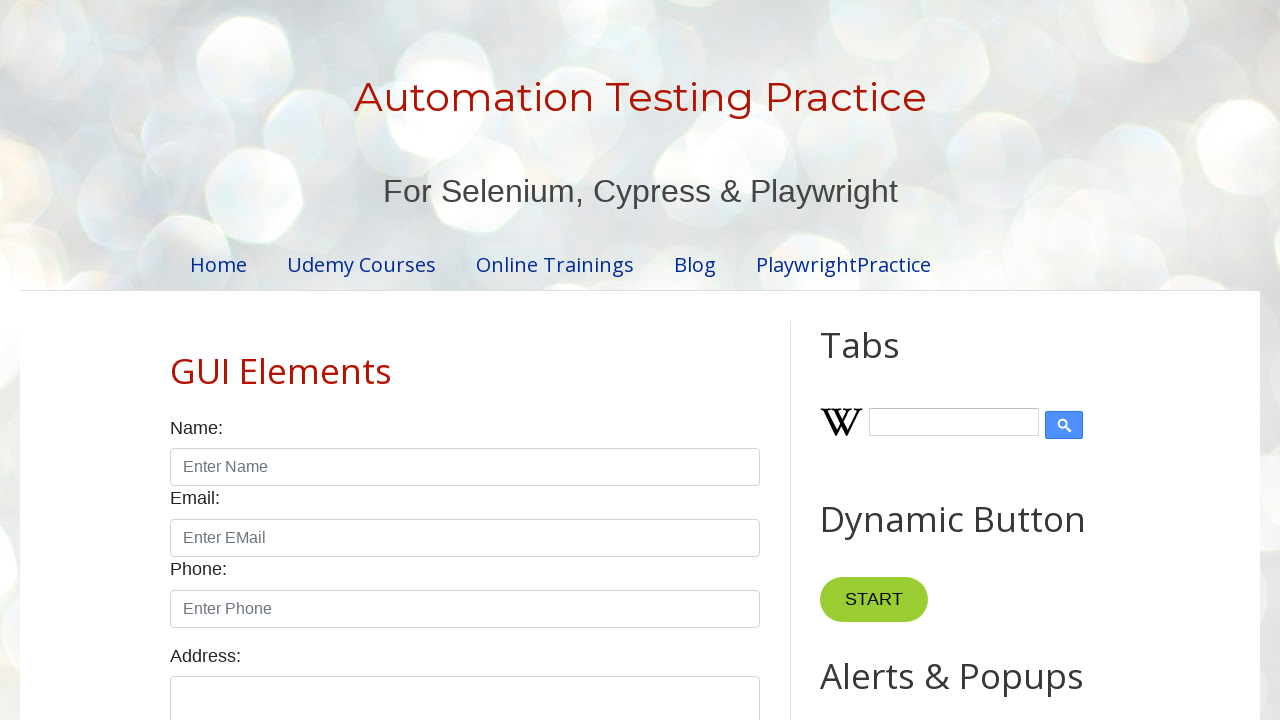

Table cell row 3, column 1 is ready
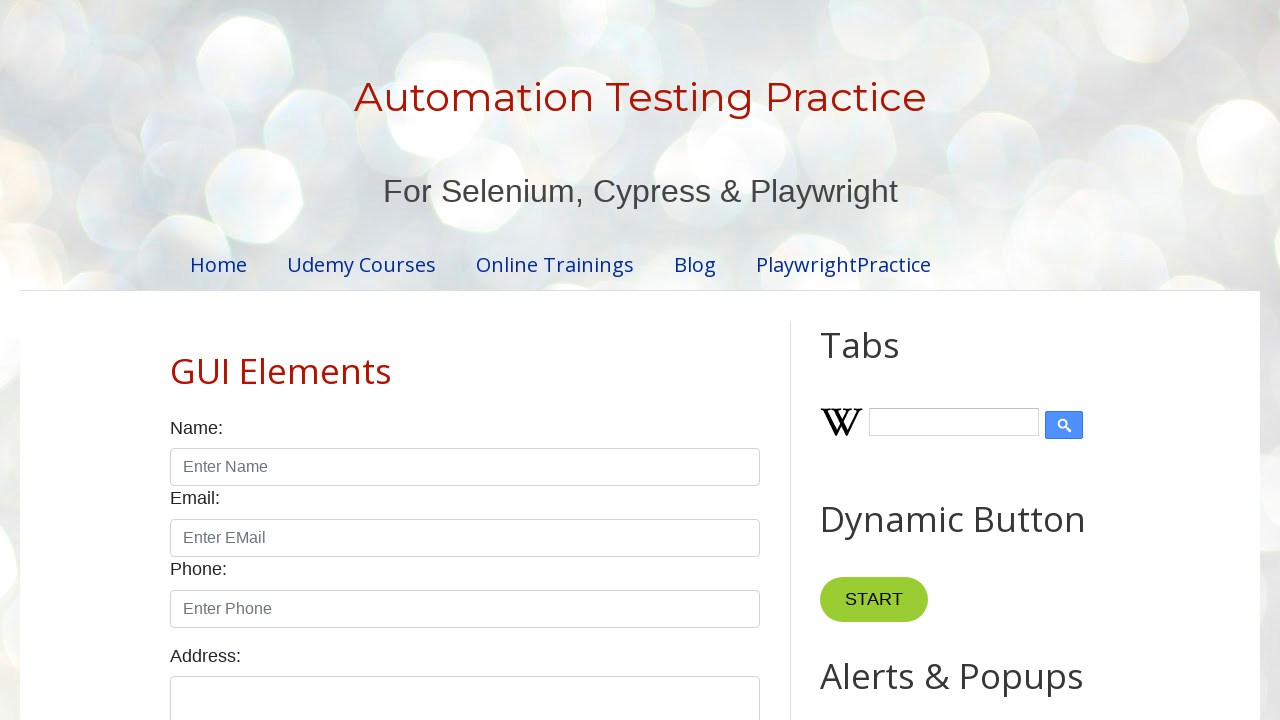

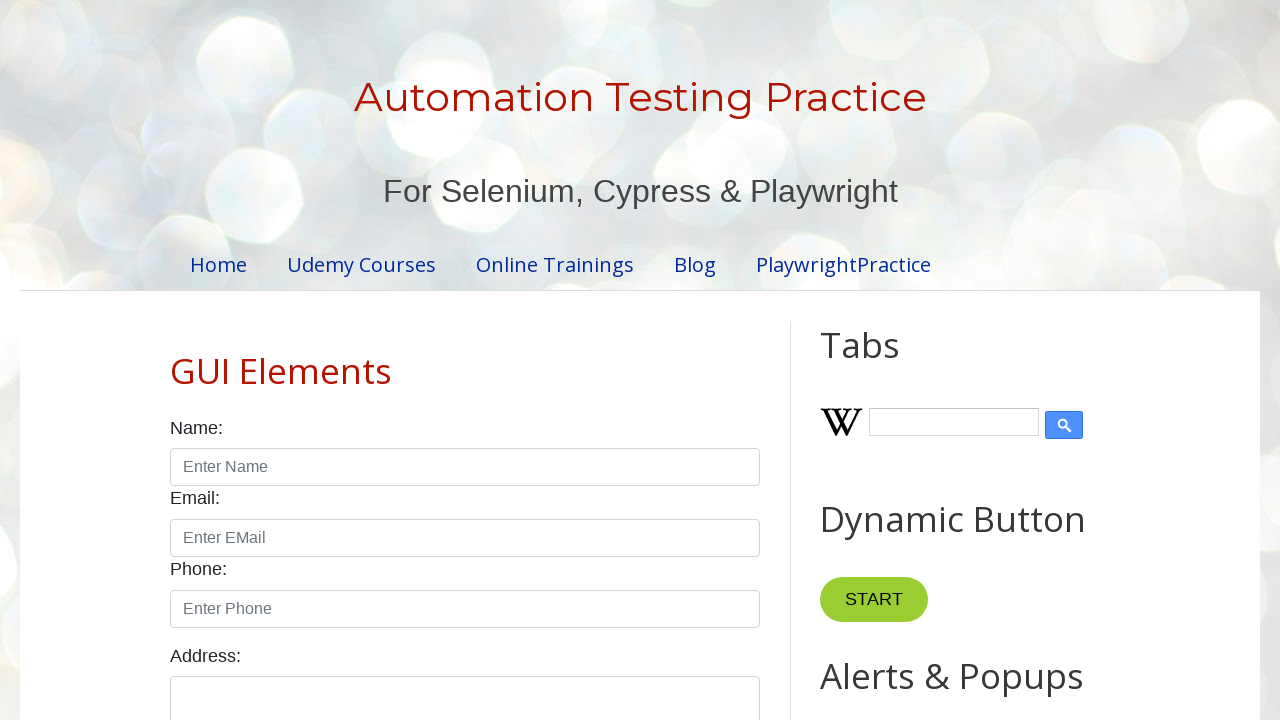